Navigates to Flipkart homepage and maximizes the browser window to verify basic page load functionality

Starting URL: https://www.flipkart.com/

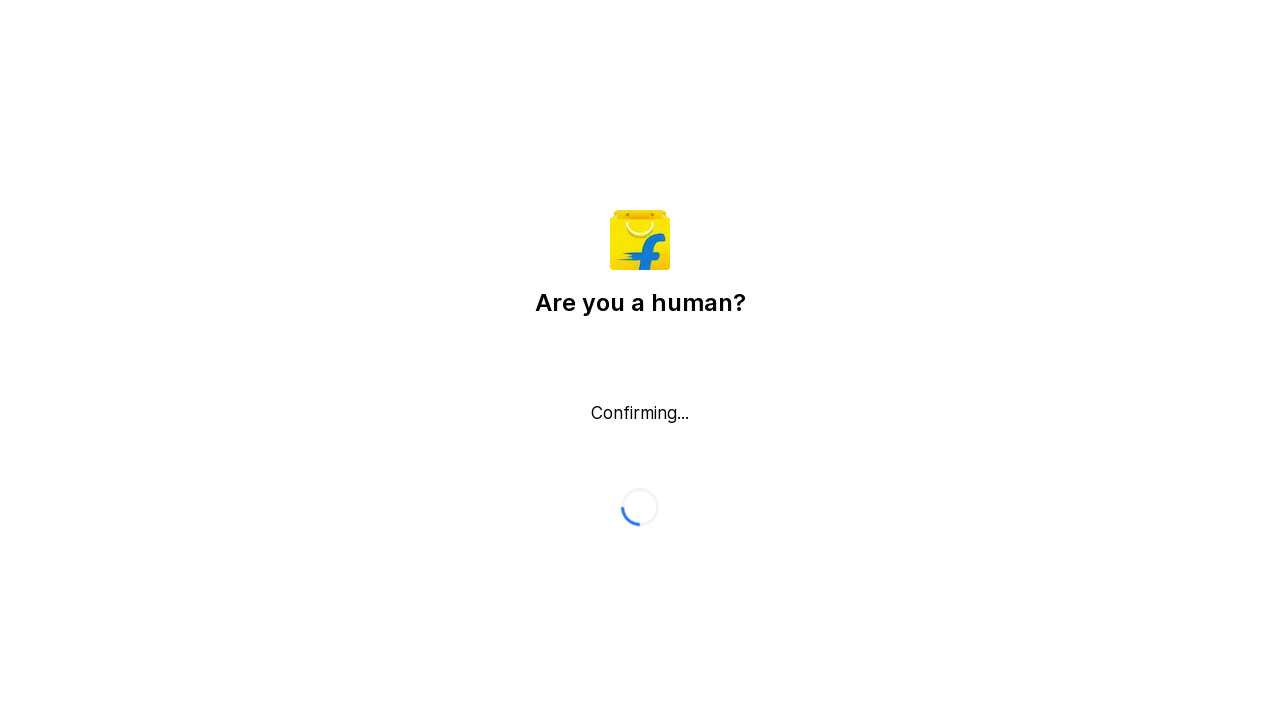

Navigated to Flipkart homepage
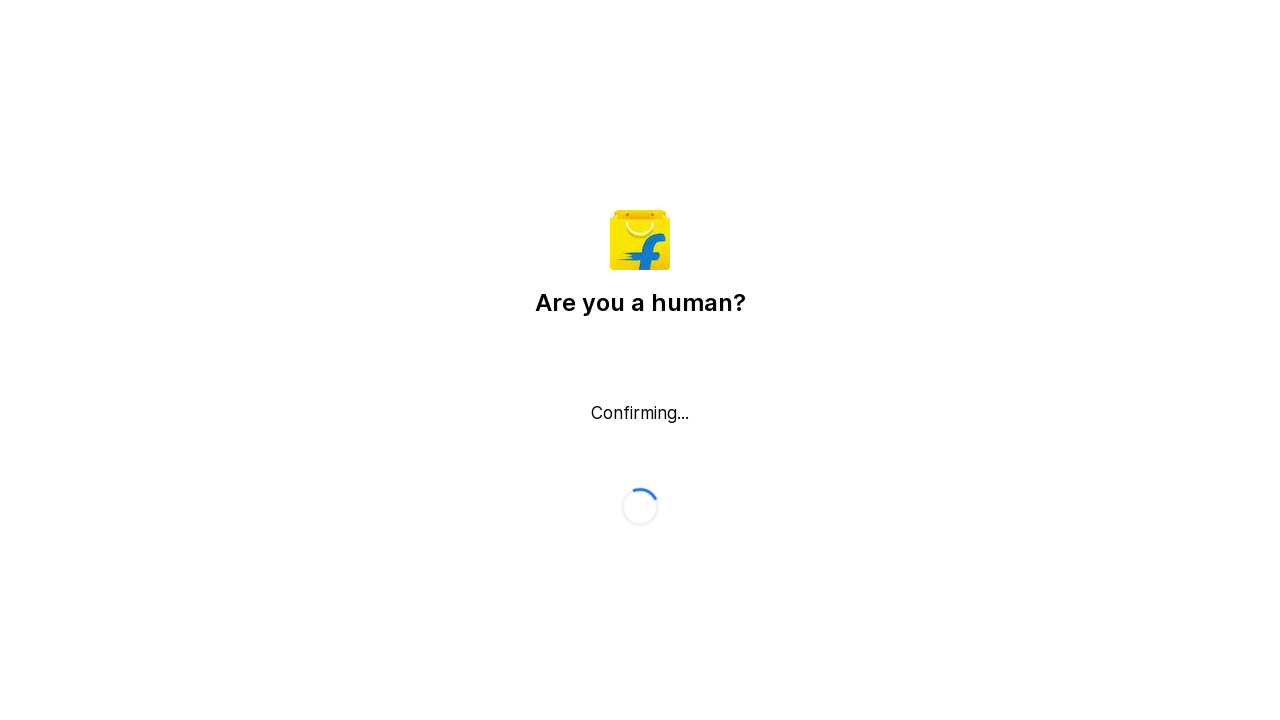

Maximized browser window to 1920x1080
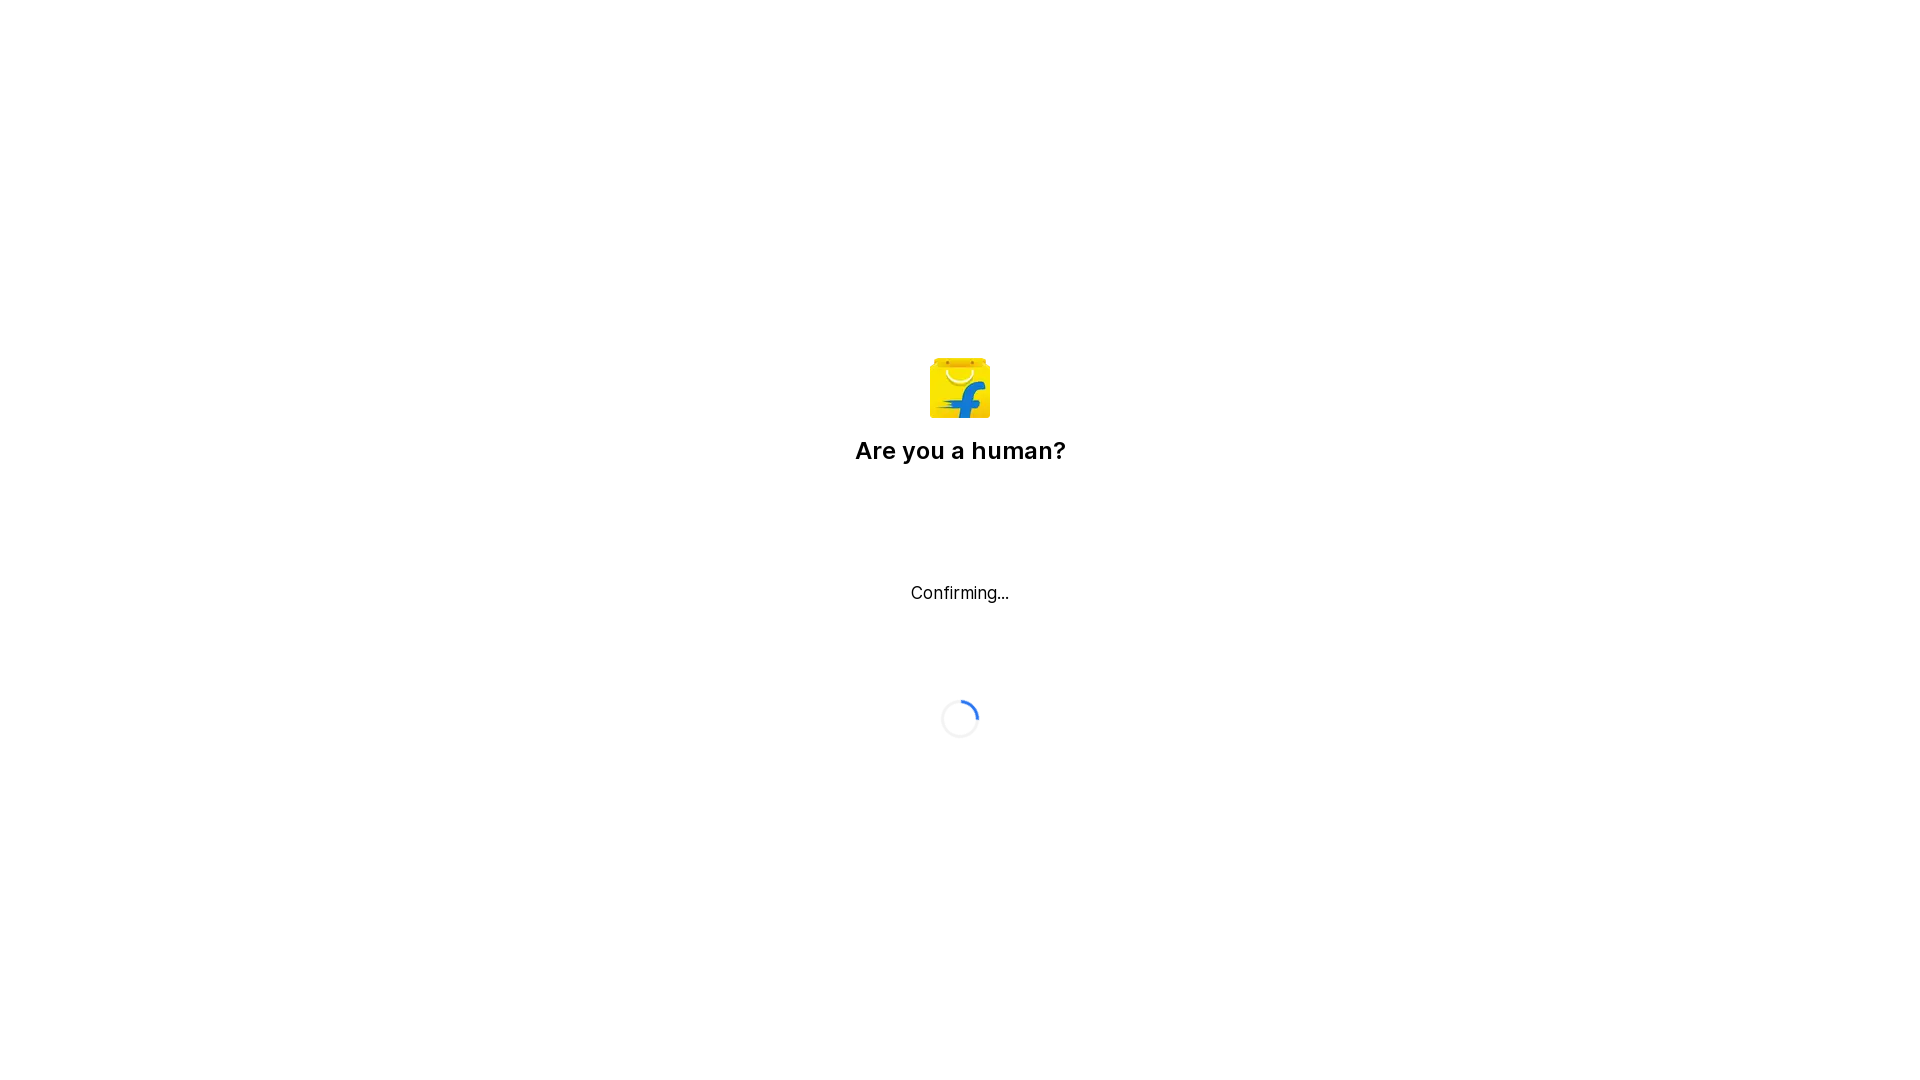

Page loaded successfully - DOM content ready
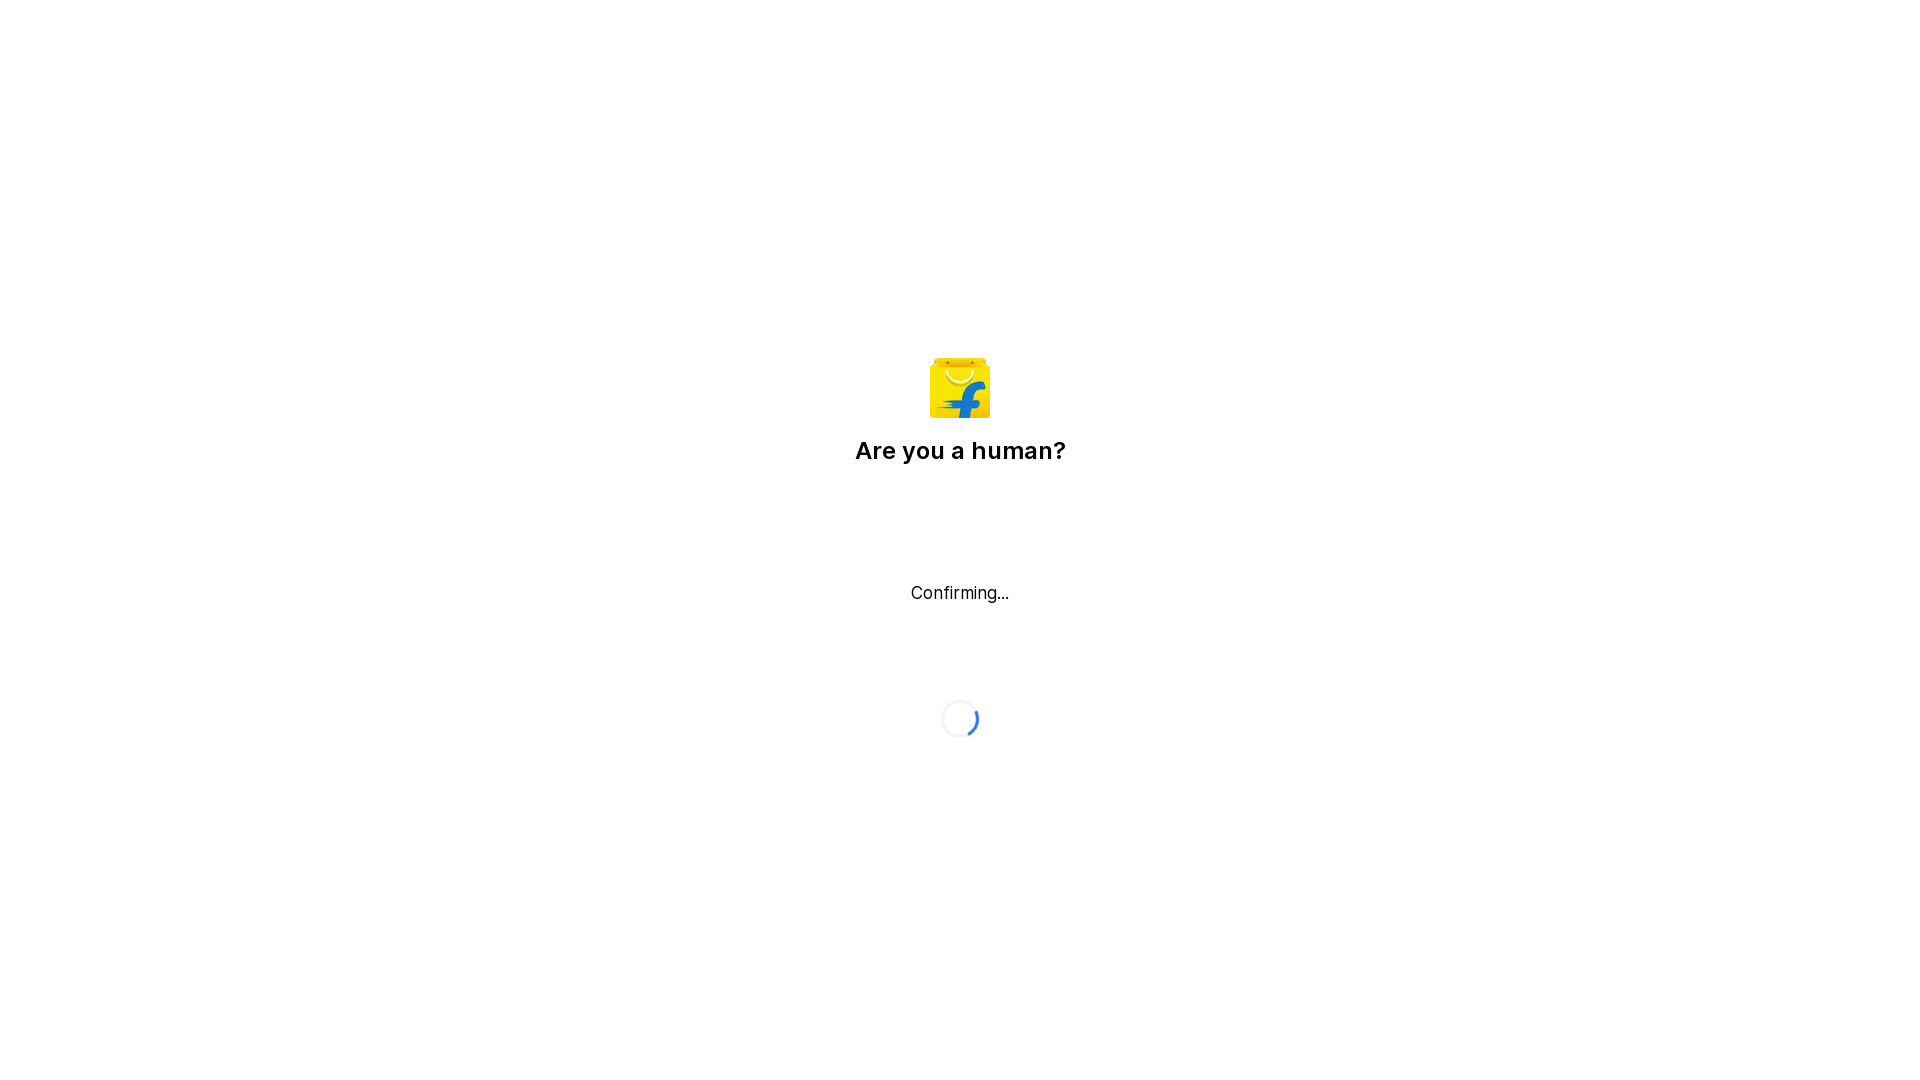

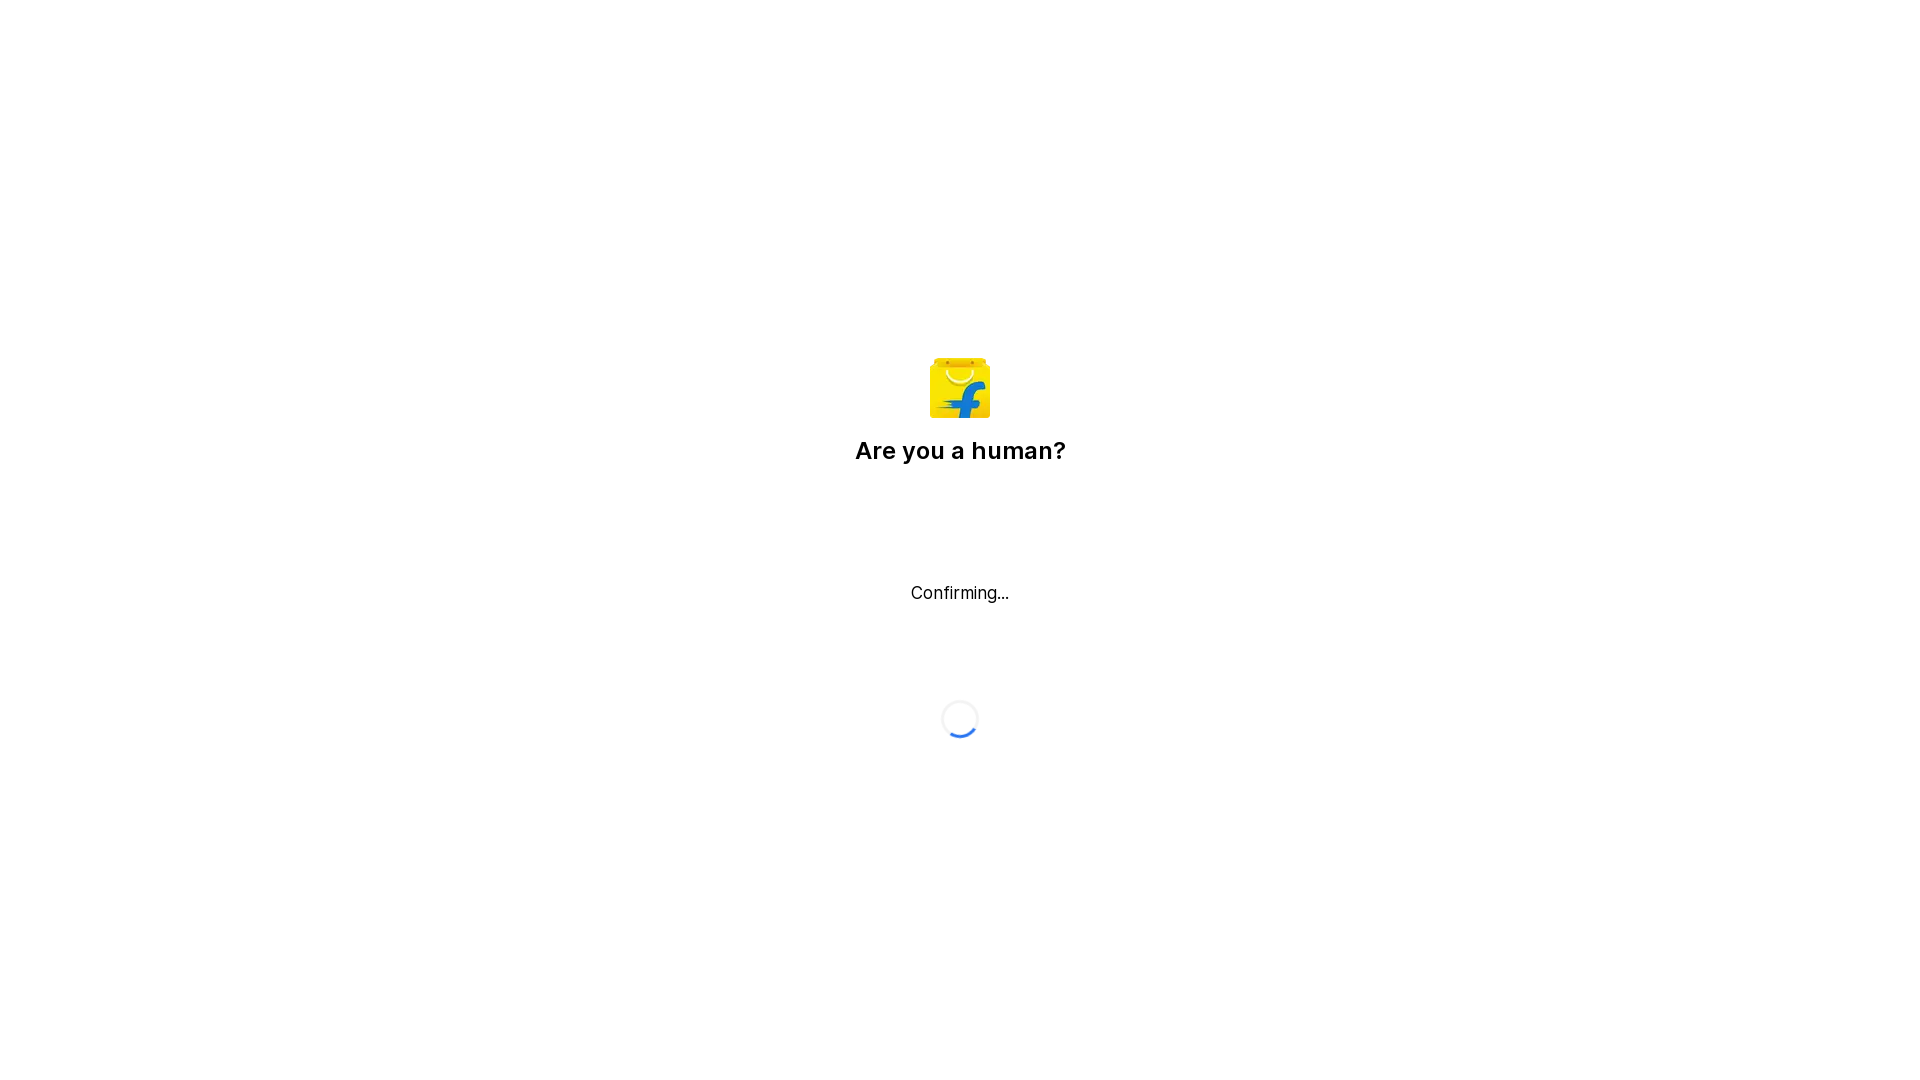